Tests hotel listing functionality by clicking the hotel list button and verifying that hotels are displayed

Starting URL: http://hotel-v3.progmasters.hu/

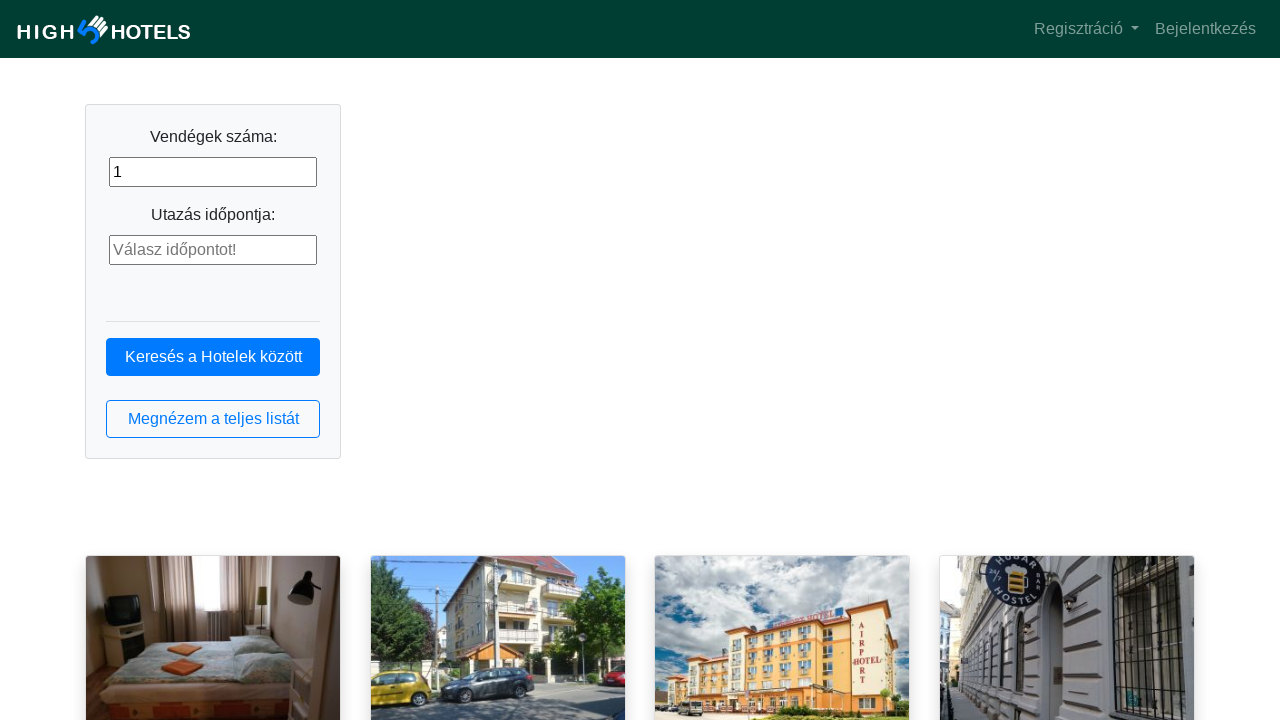

Clicked hotel list button at (213, 419) on button.btn.btn-outline-primary.btn-block
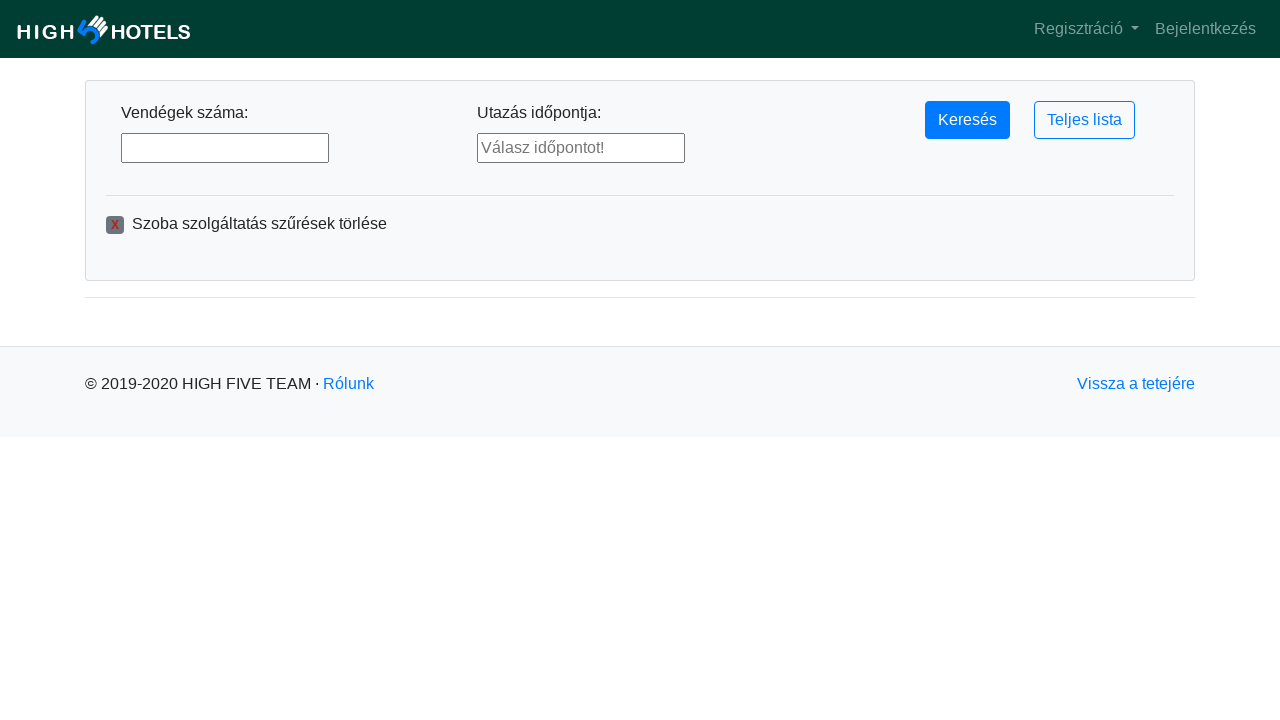

Hotel list loaded and hotel elements are visible
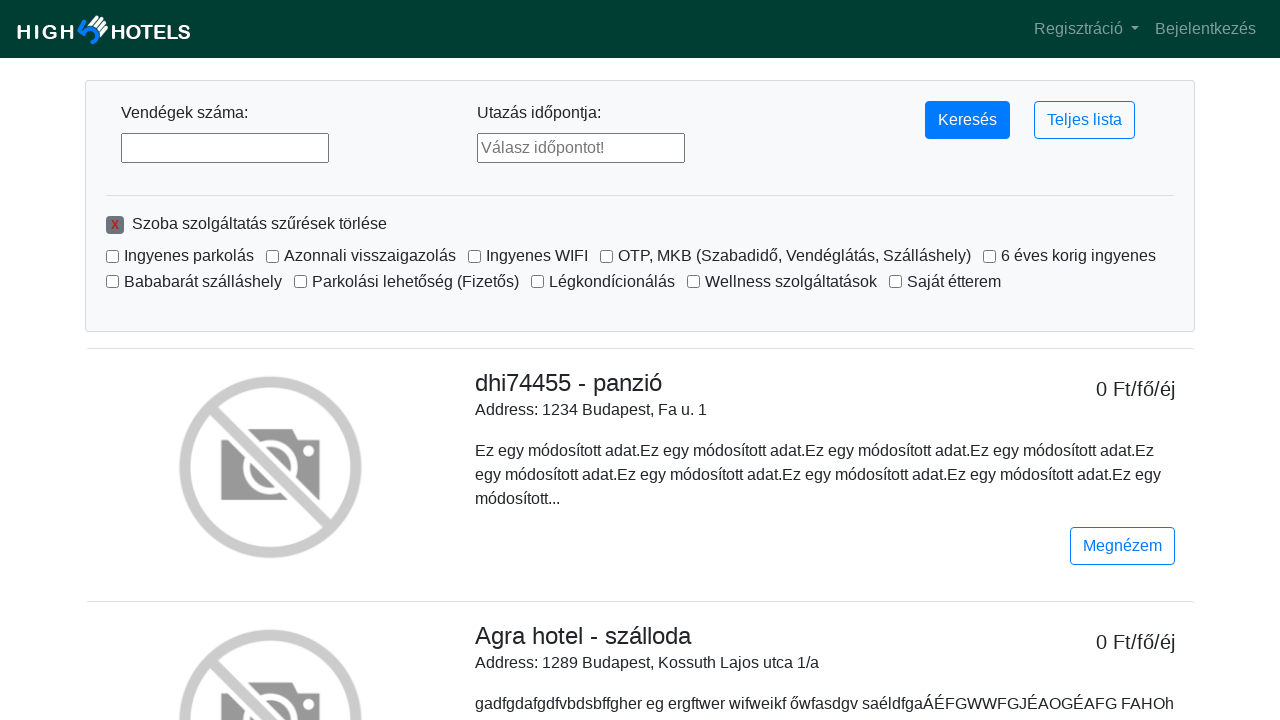

Retrieved all hotel elements from the page
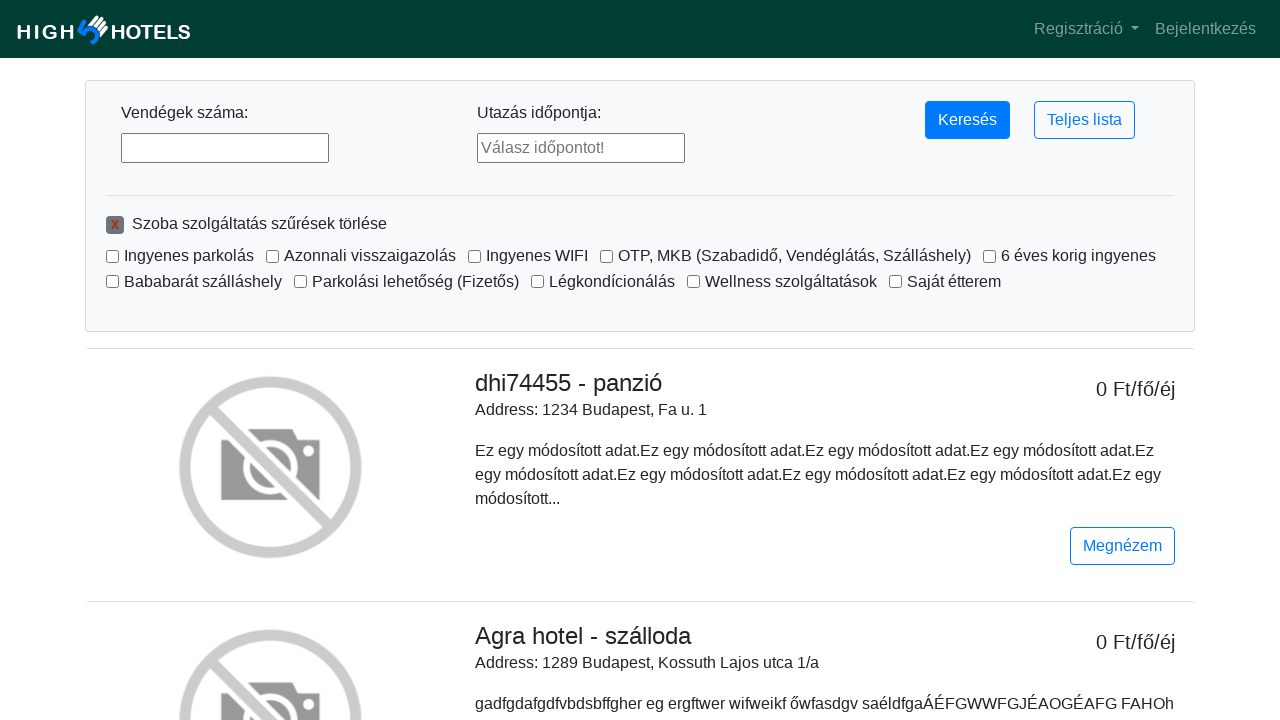

Verified that at least one hotel is displayed
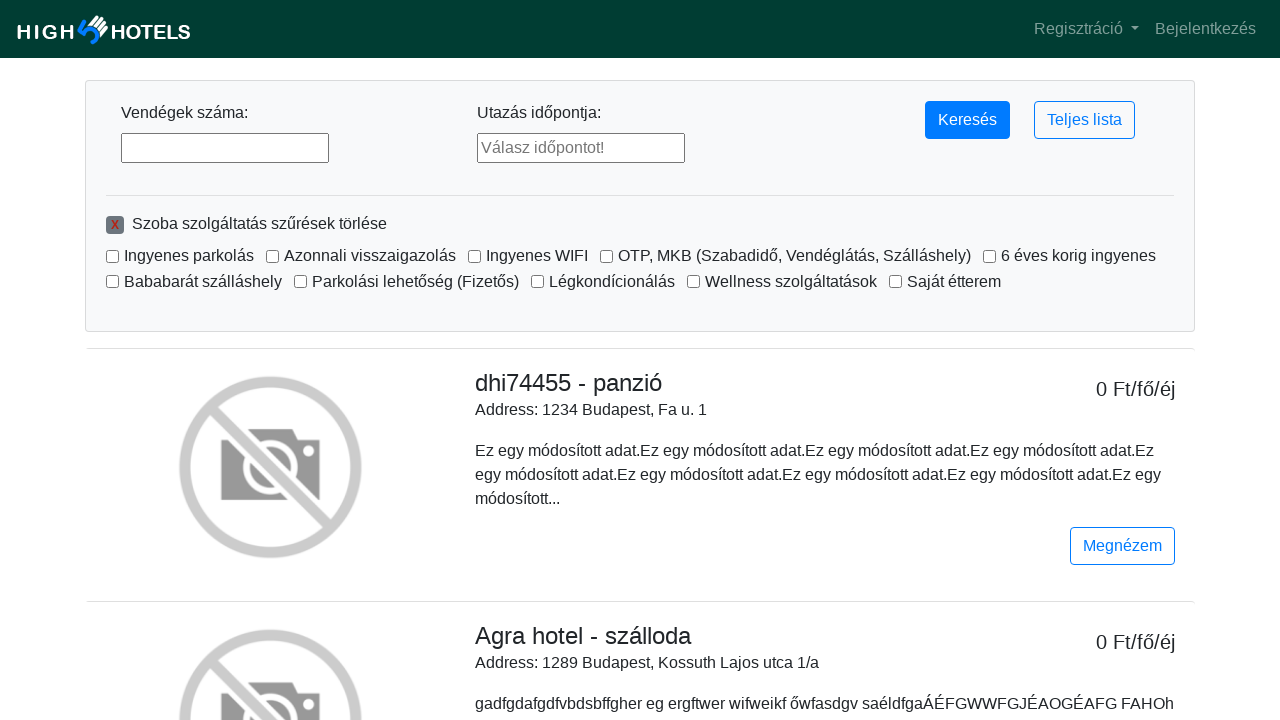

Verified that exactly 10 hotels are displayed
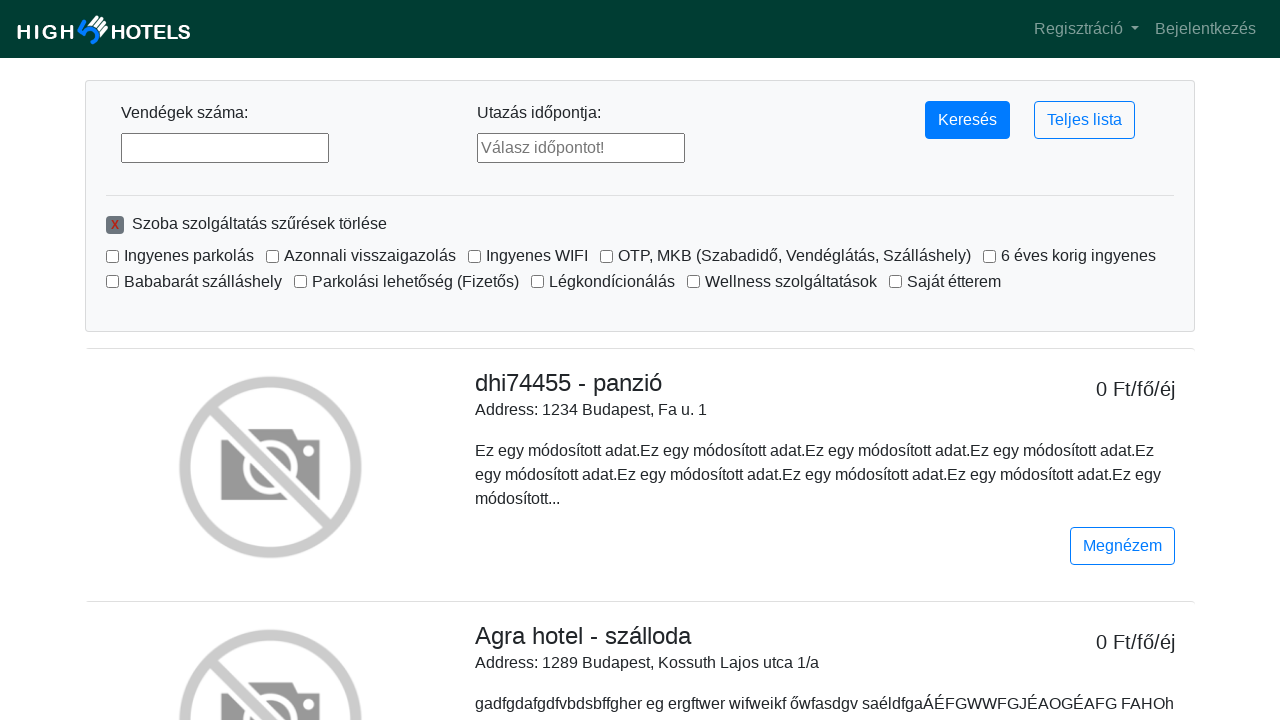

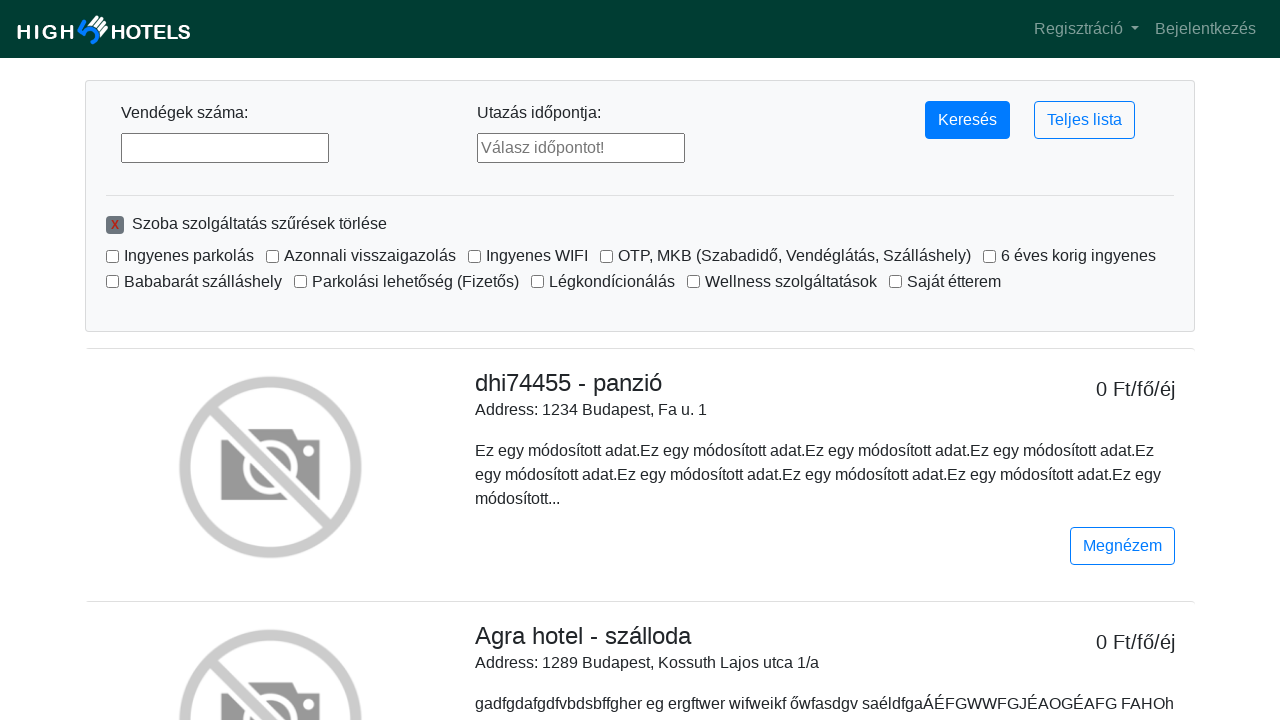